Tests filling a registration form with required fields (first name, last name, email) and verifies successful registration by checking the congratulations message.

Starting URL: https://suninjuly.github.io/registration1.html

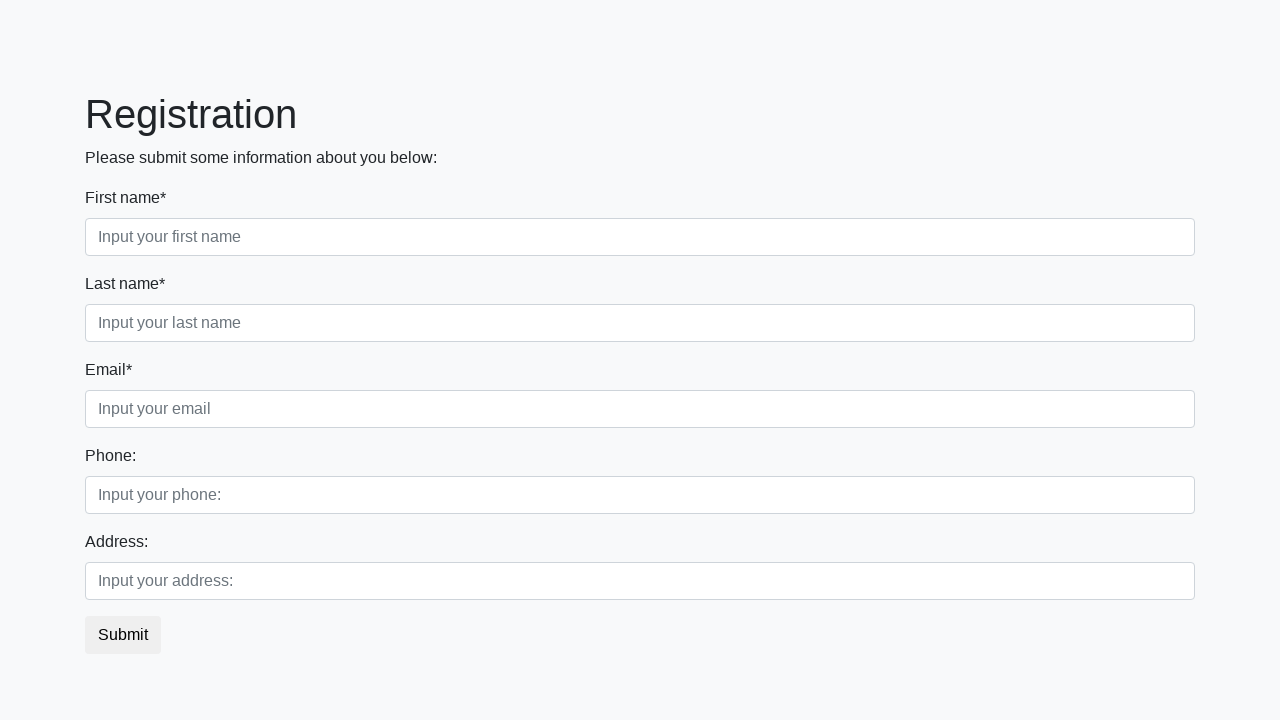

Filled first name field with 'Евгений' on div.first_block div.form-group.first_class input
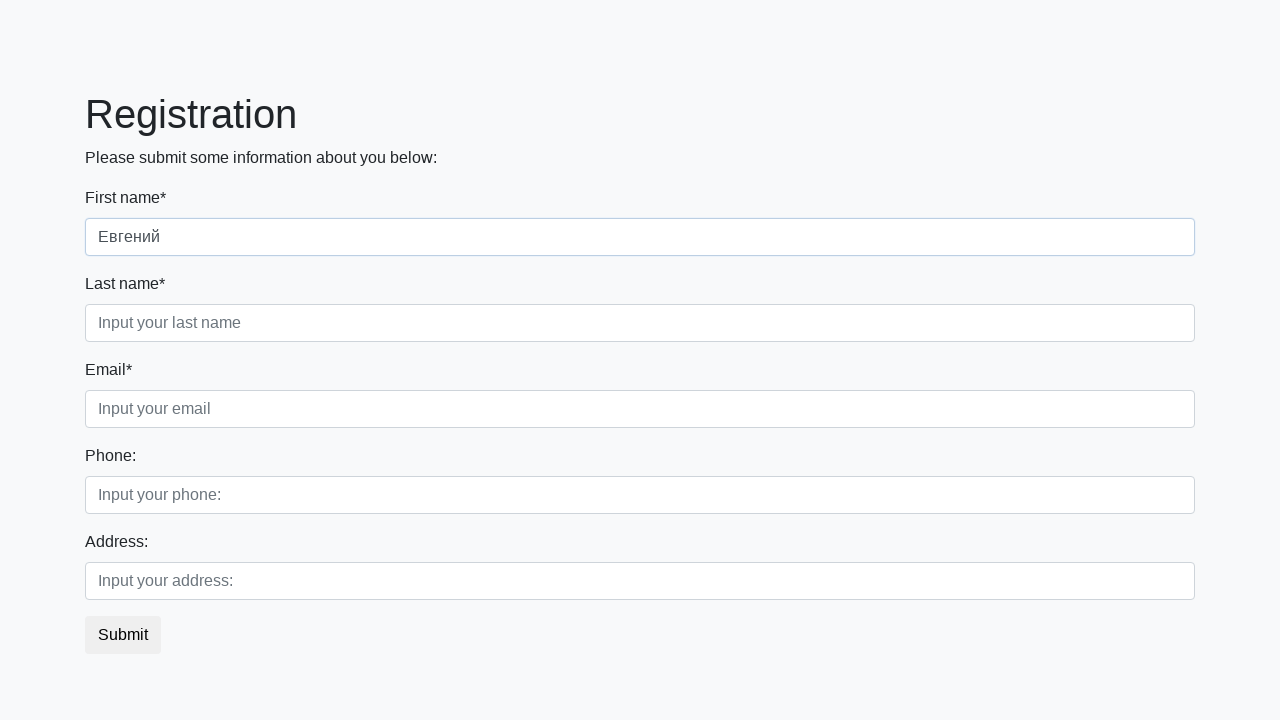

Filled last name field with 'Пихтулов' on div.first_block div.form-group.second_class input
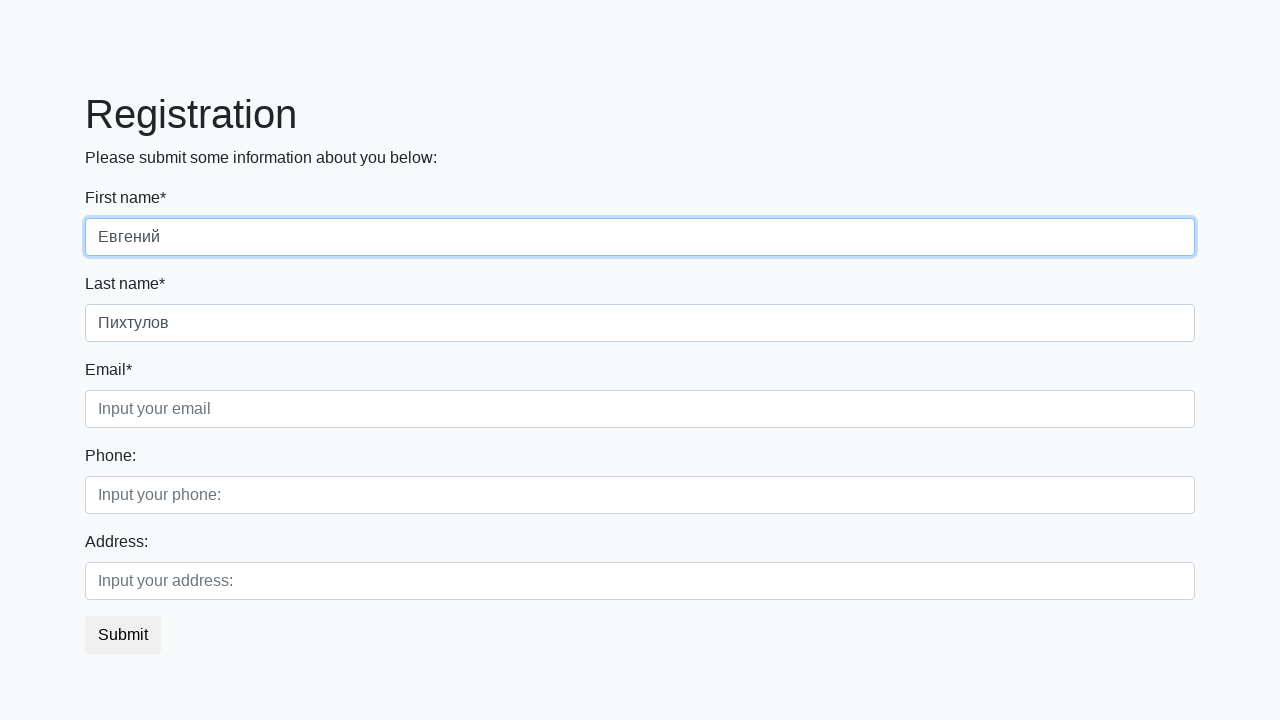

Filled email field with 'testuser@example.com' on div.first_block div.form-group.third_class input
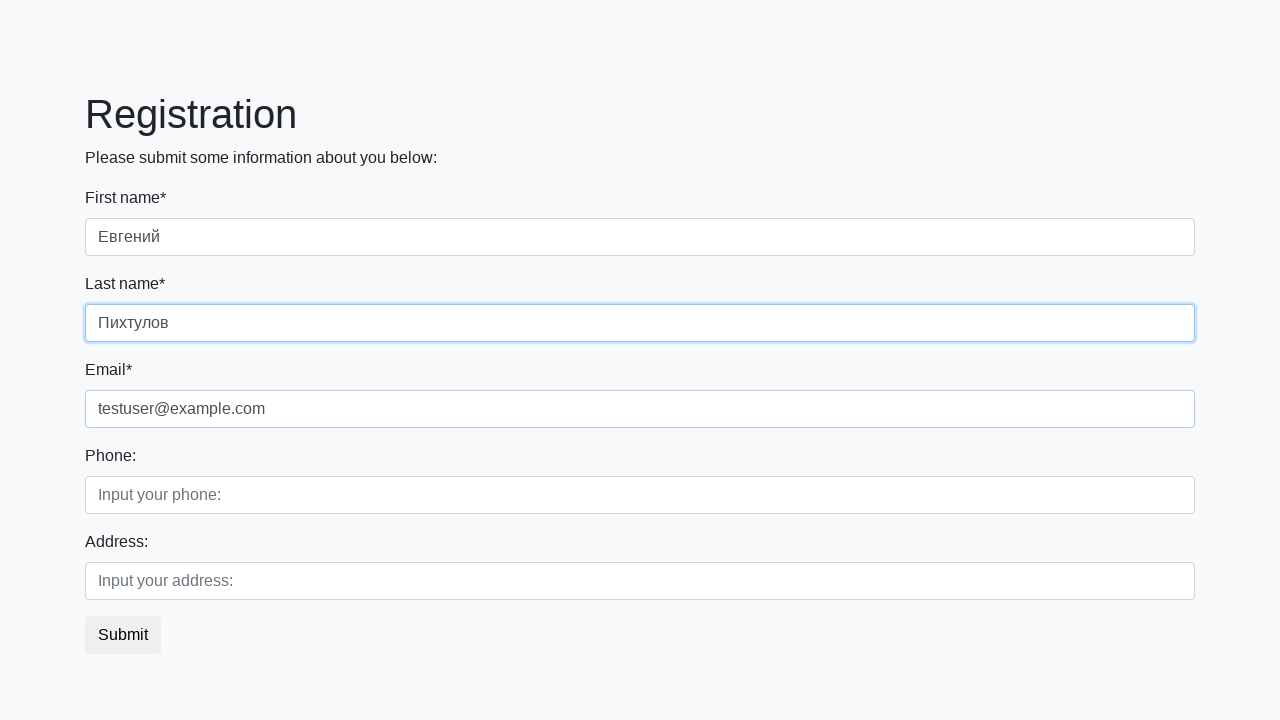

Clicked submit button to register at (123, 635) on button.btn
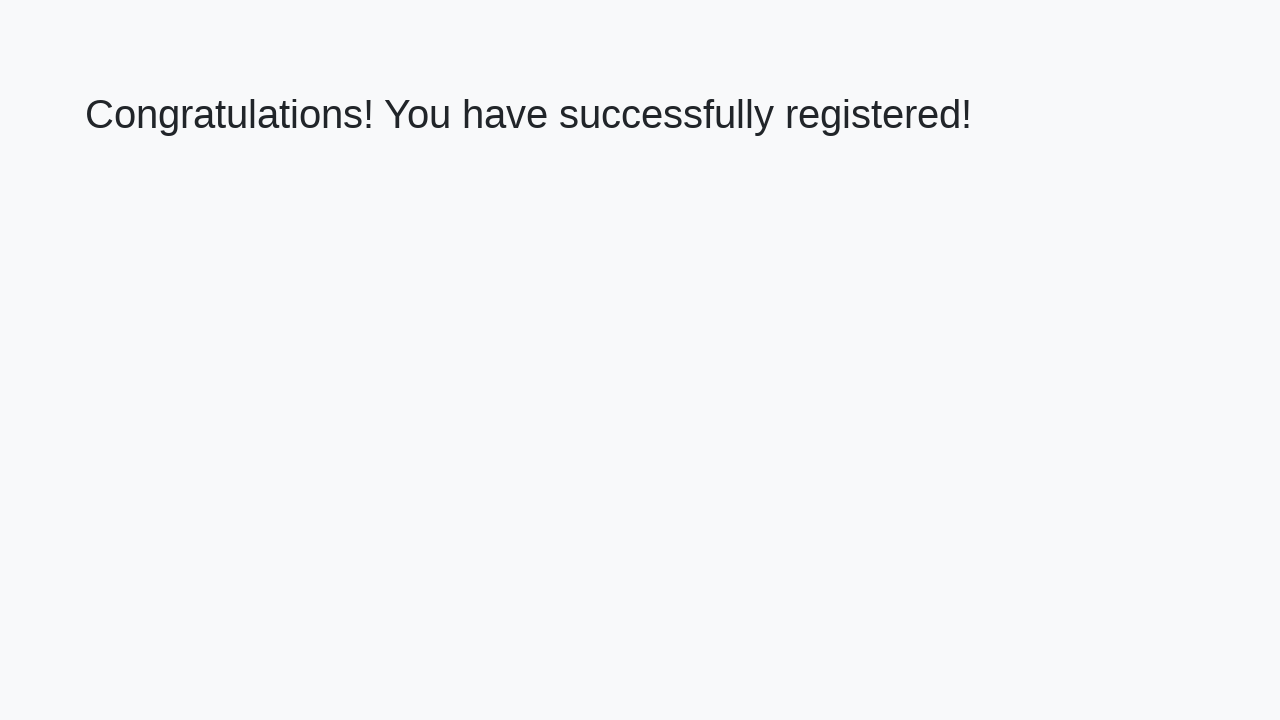

Congratulations message loaded
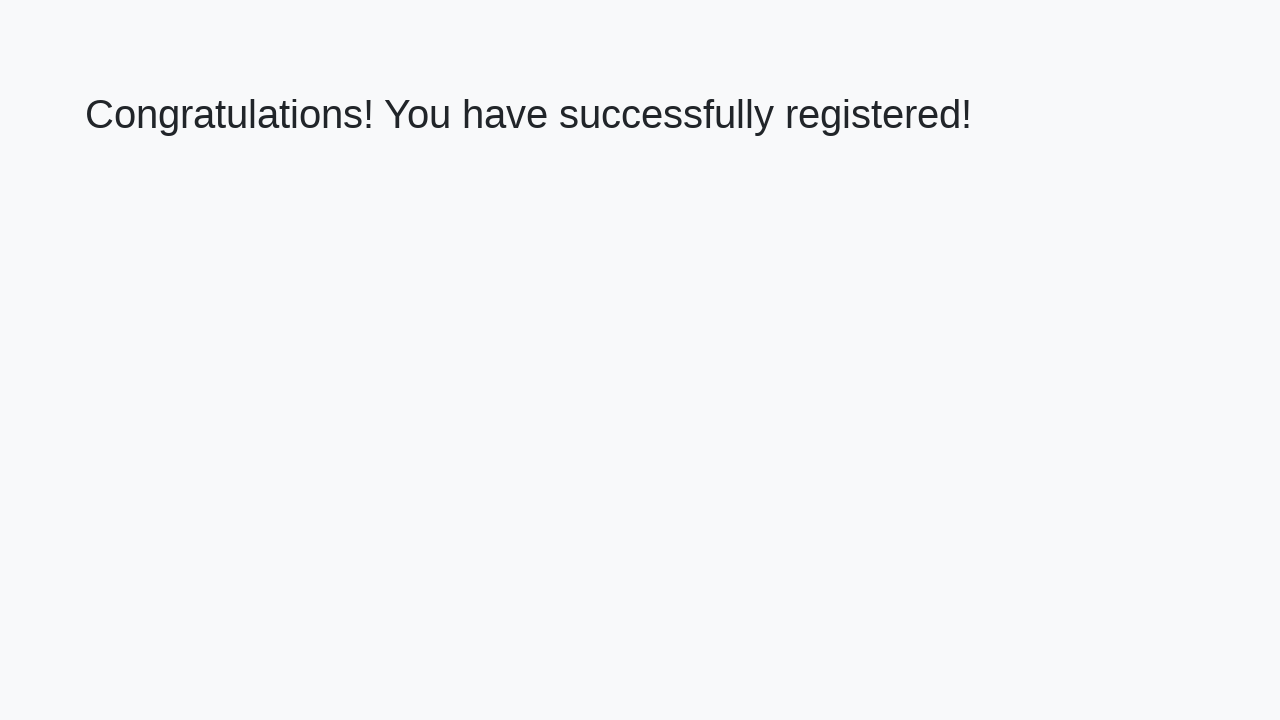

Retrieved congratulations message text
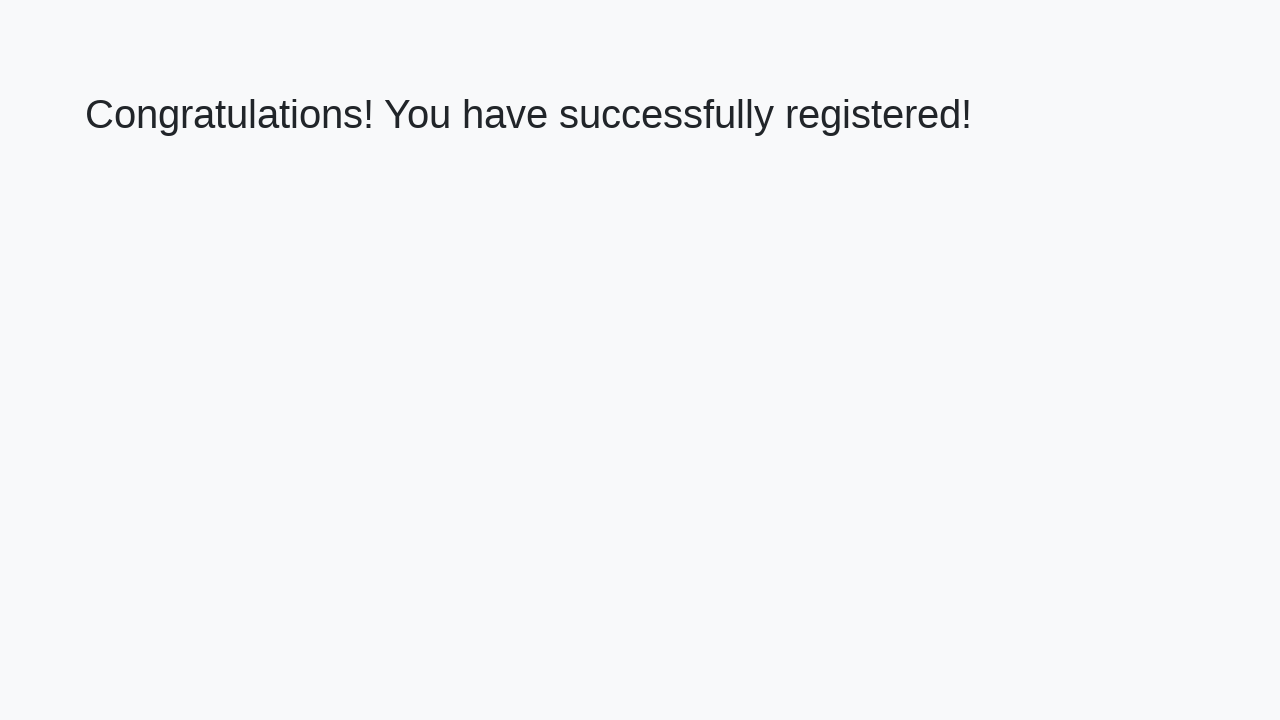

Verified successful registration with congratulations message
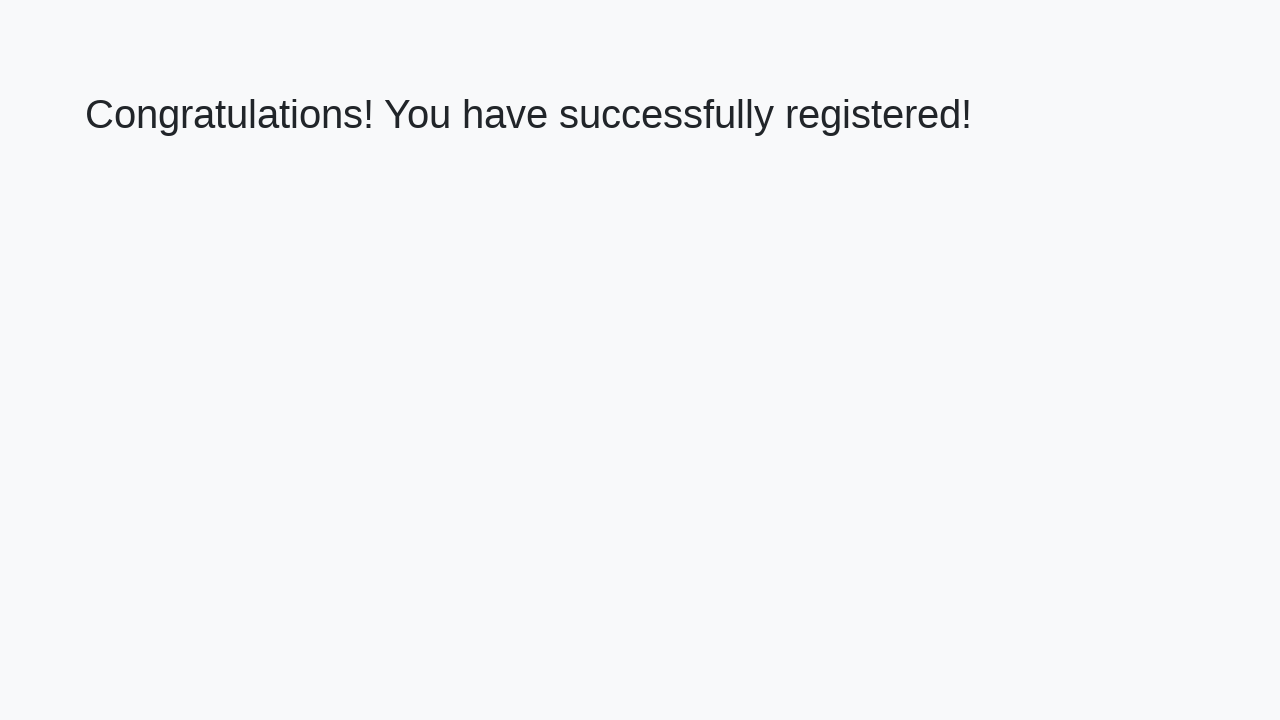

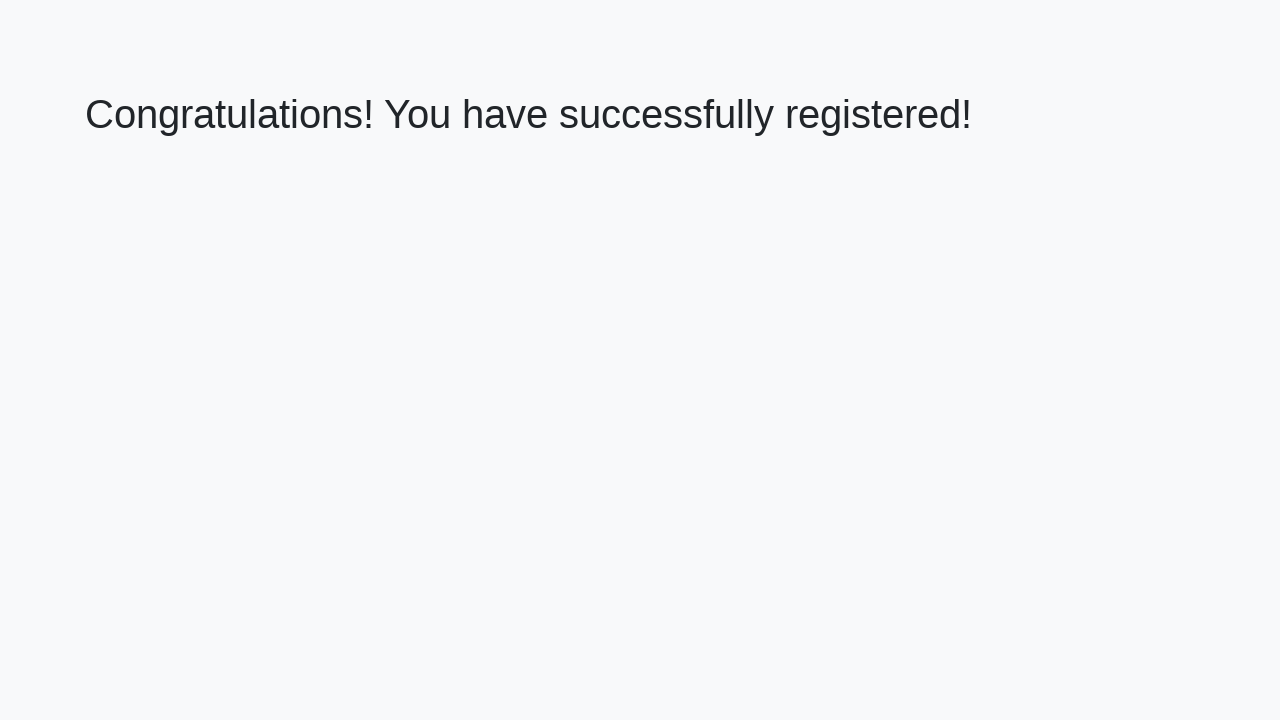